Tests keyboard input events by pressing the 'S' key and then performing CTRL+A and CTRL+C key combinations on an input events testing page

Starting URL: https://v1.training-support.net/selenium/input-events

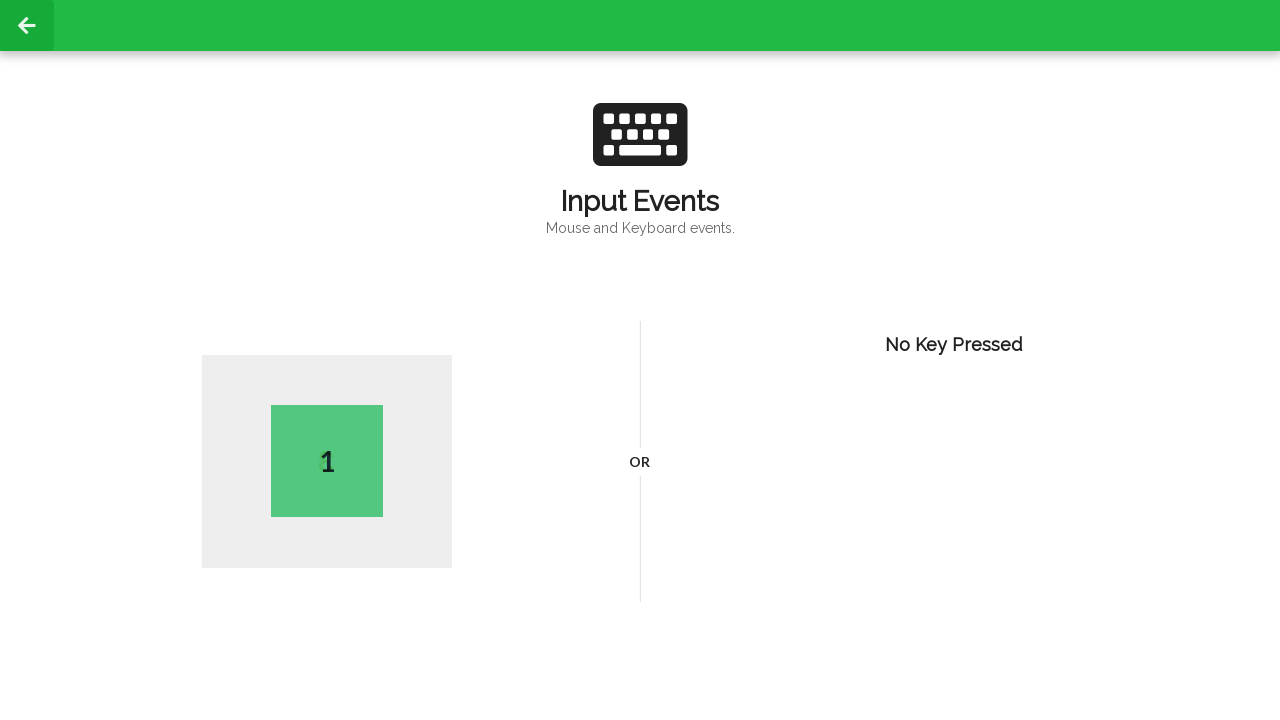

Navigated to input events testing page
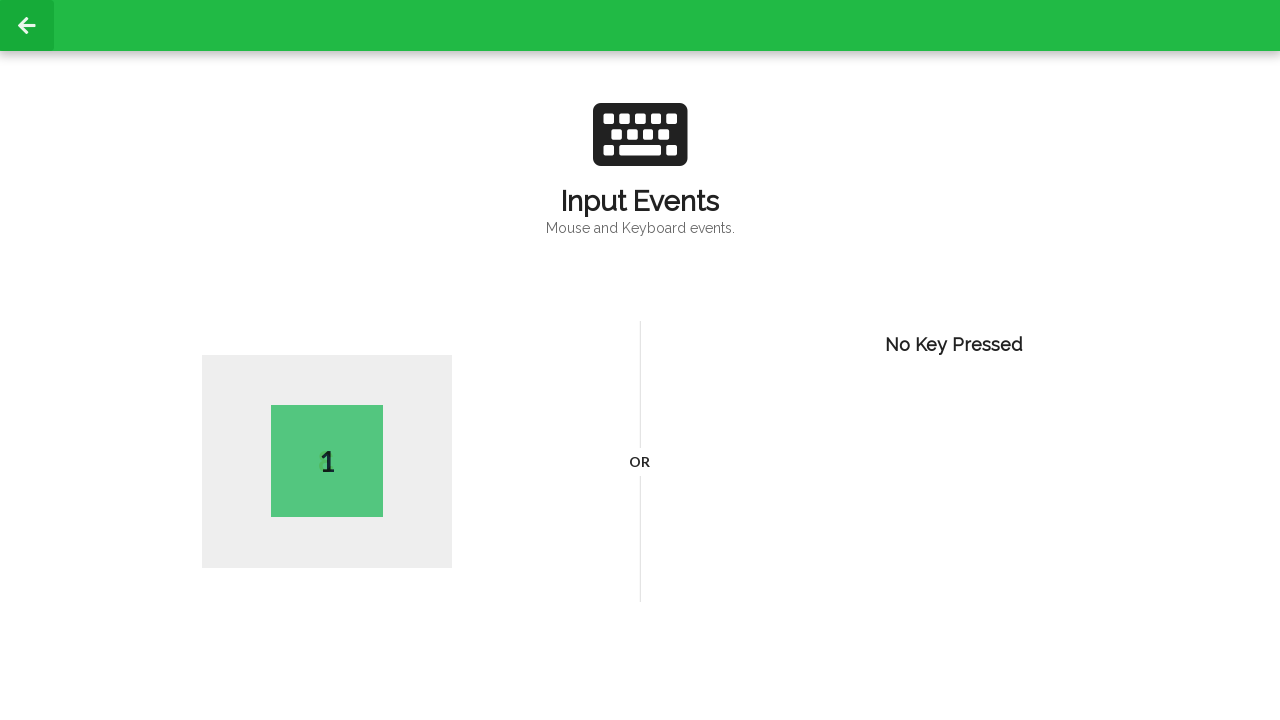

Pressed 'S' key
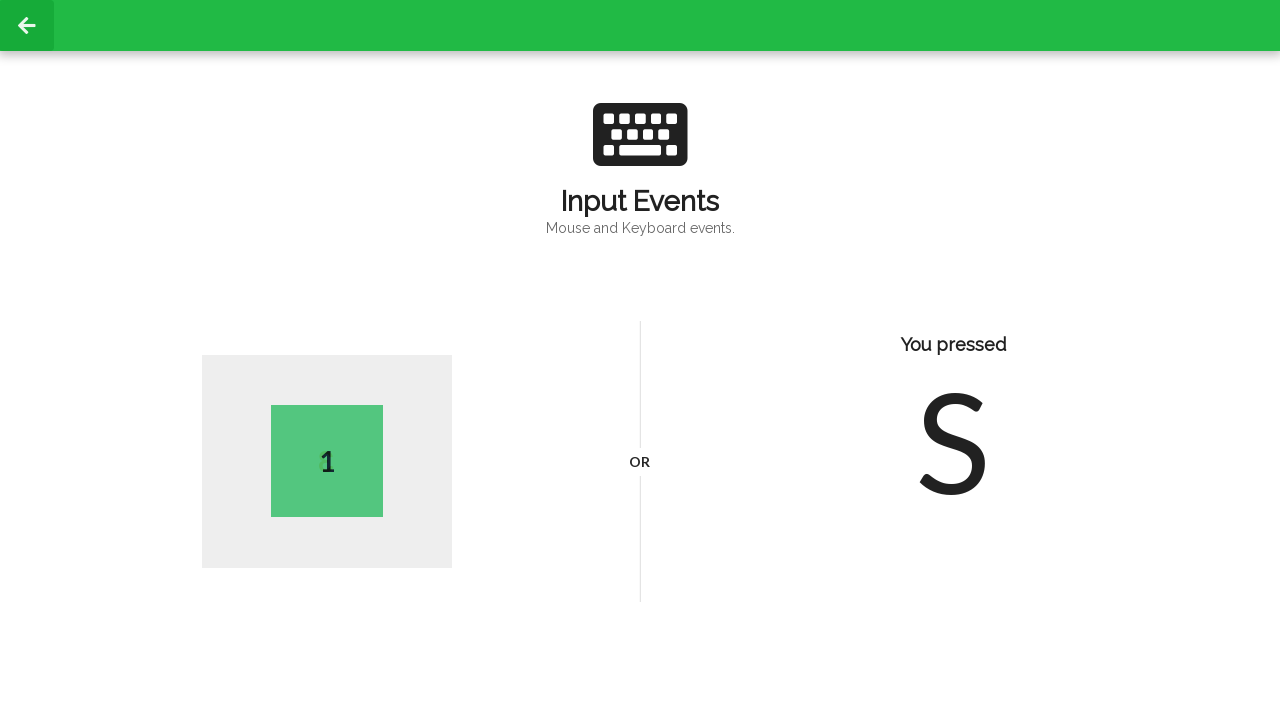

Pressed CTRL+A to select all text
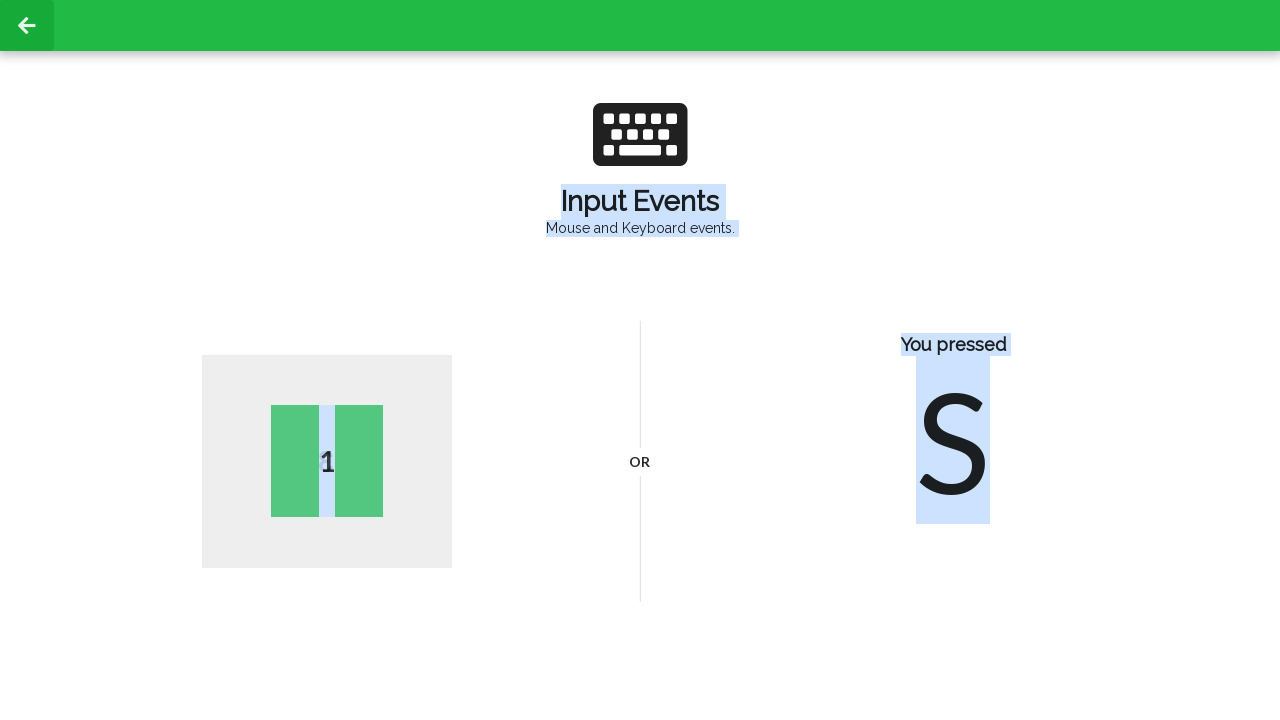

Pressed CTRL+C to copy selected text
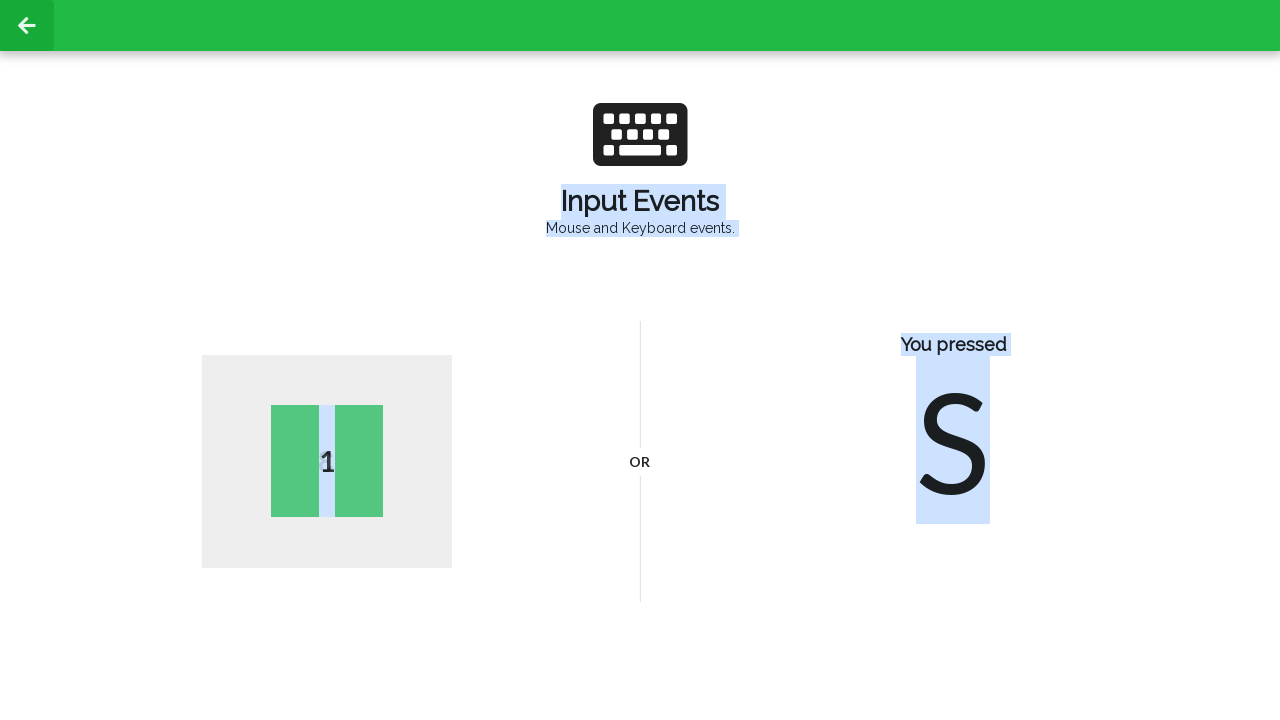

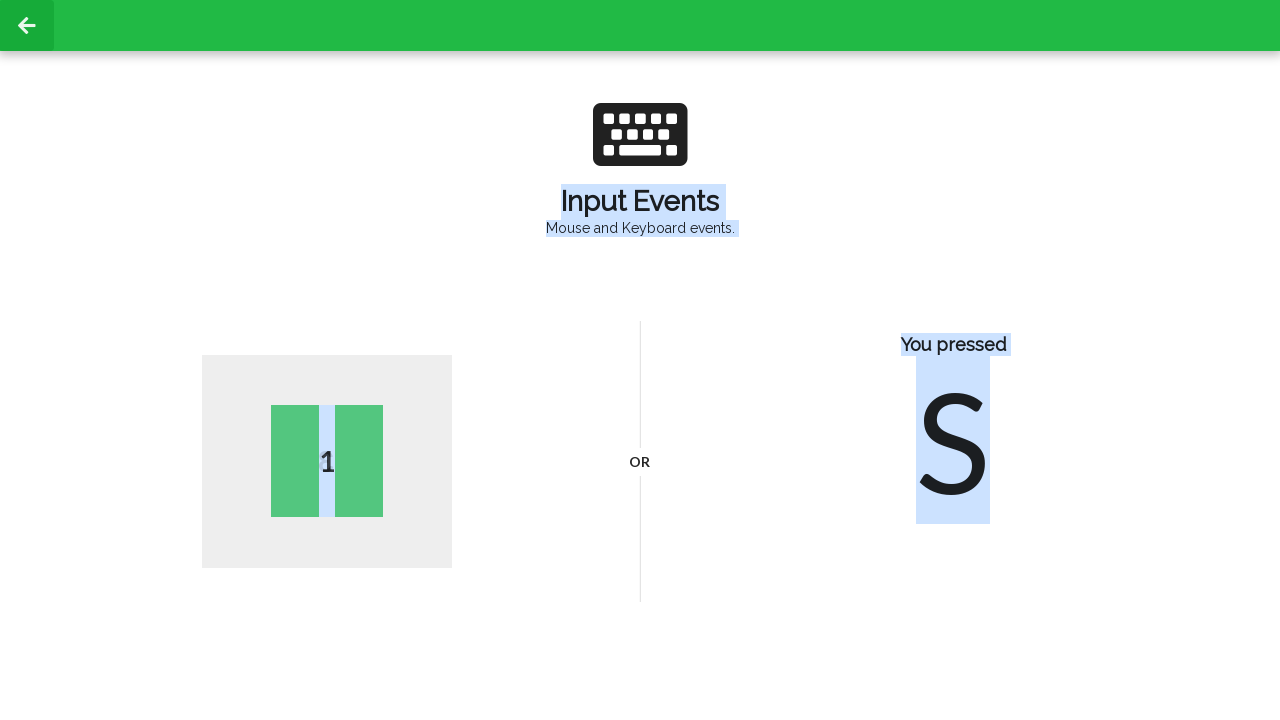